Navigates to the Selenide GitHub repository, opens the Wiki section, clicks on the Soft assertions page, and verifies that JUnit5 example code is visible.

Starting URL: https://github.com/selenide/selenide

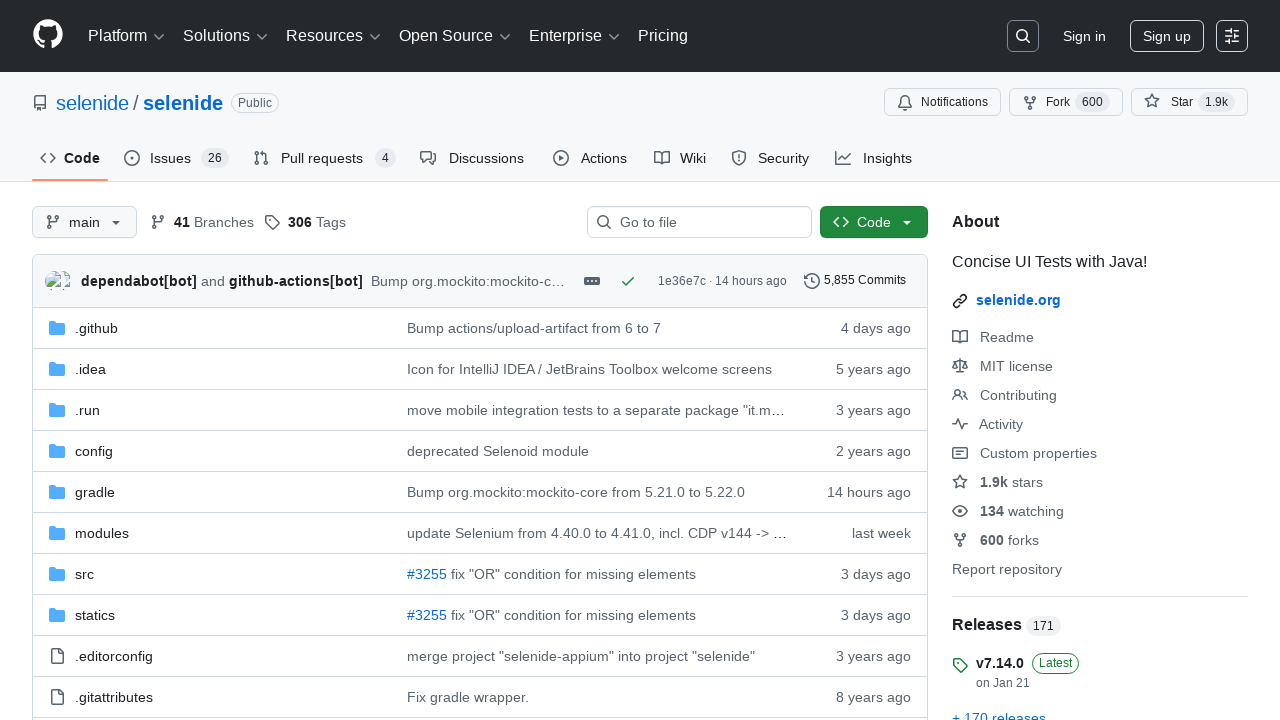

Clicked on the Wiki tab at (692, 158) on [data-content='Wiki']
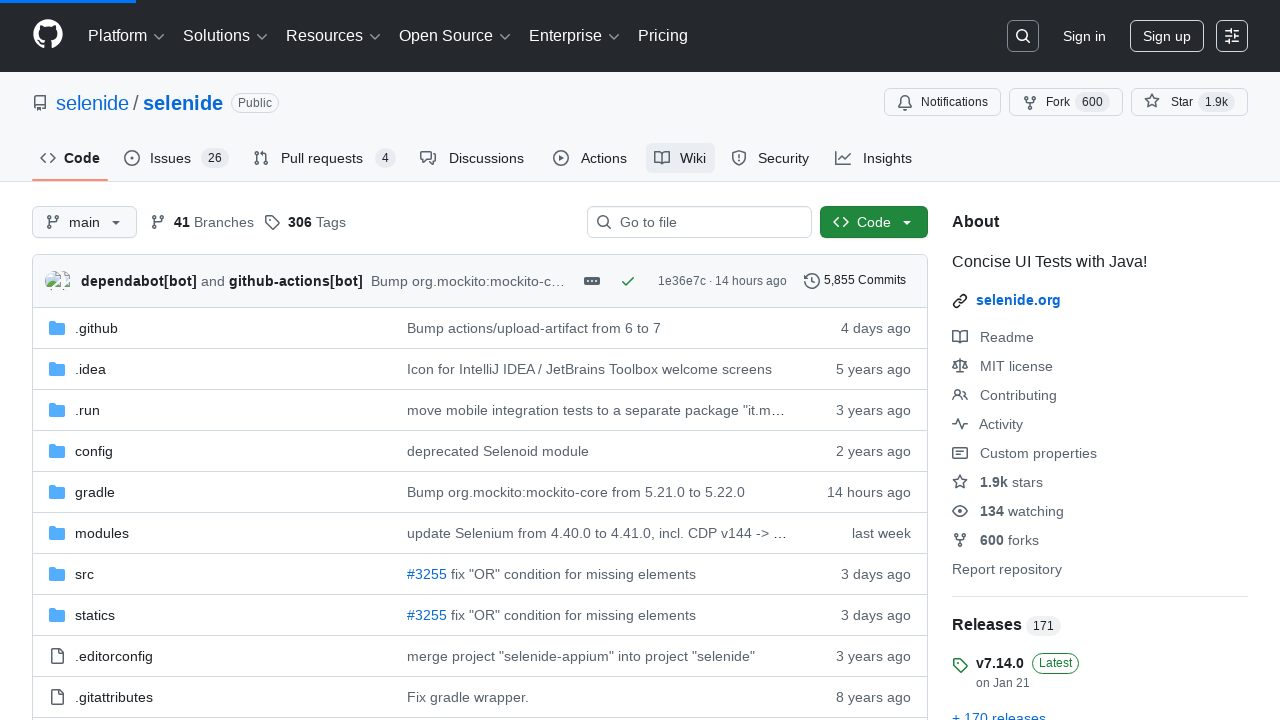

Wiki page loaded with markdown content visible
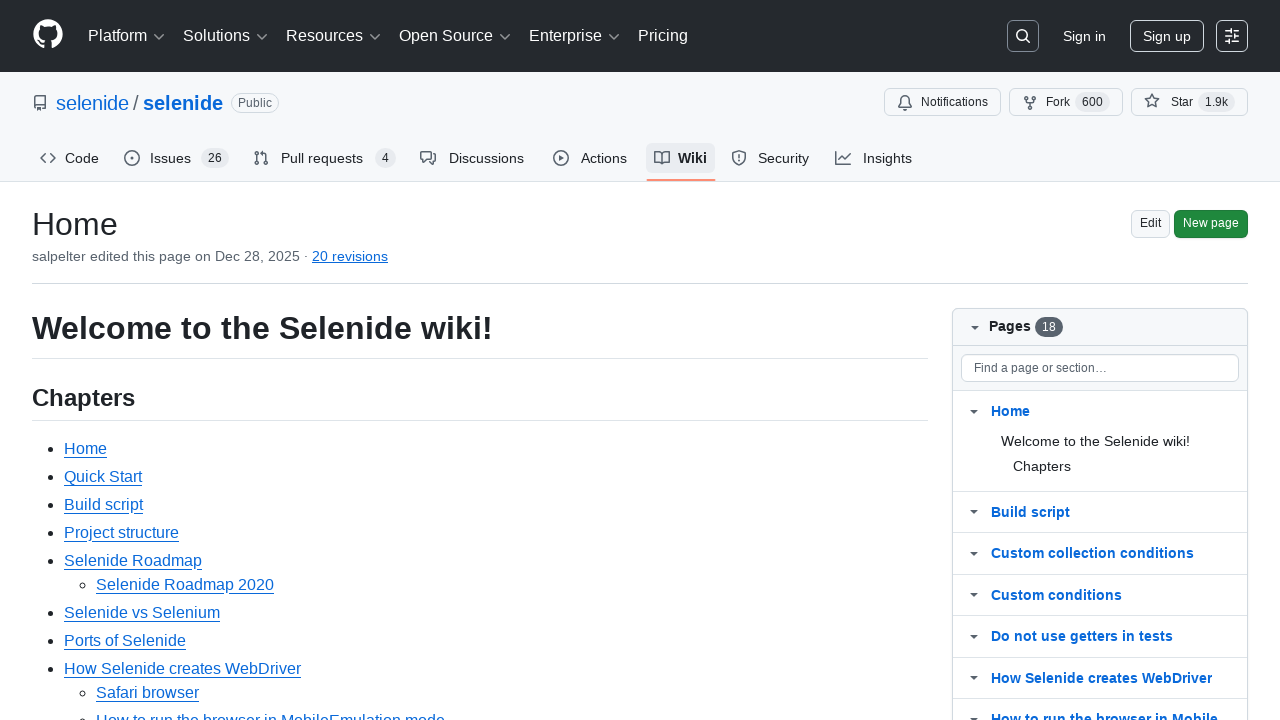

Clicked on 'Soft assertions' link at (116, 360) on text=Soft assertions
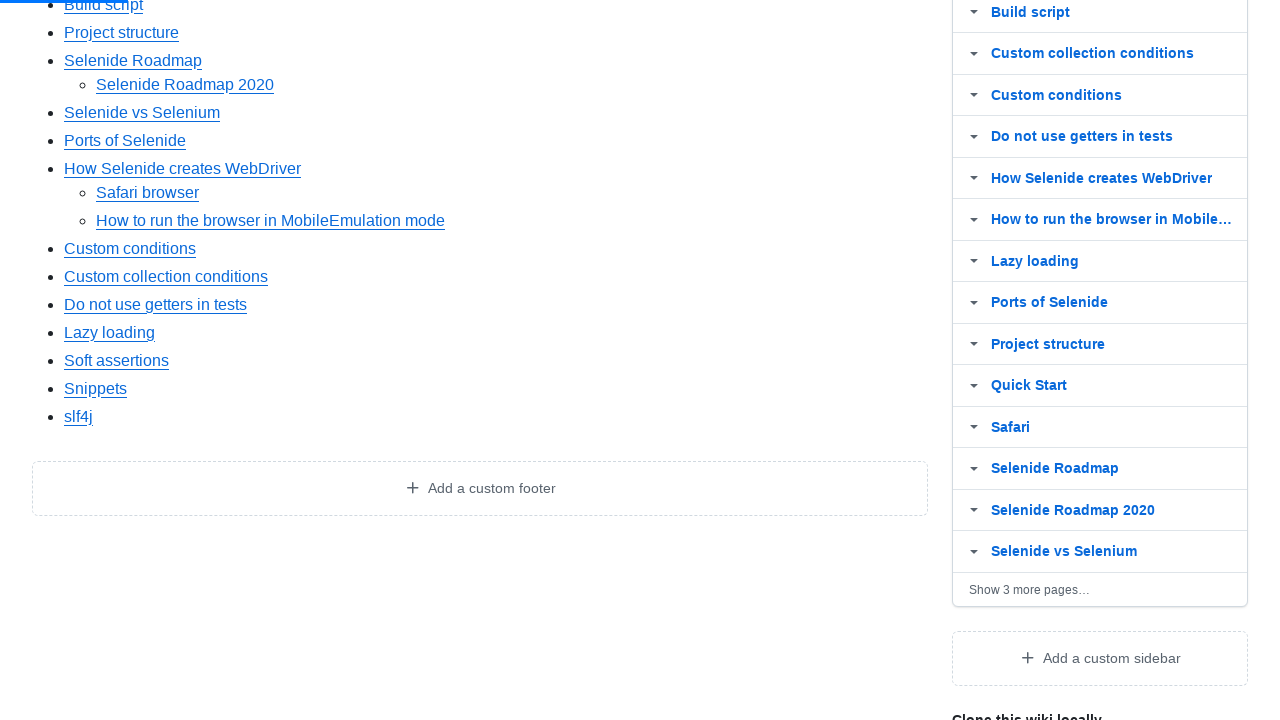

JUnit5 example code section is visible on Soft assertions page
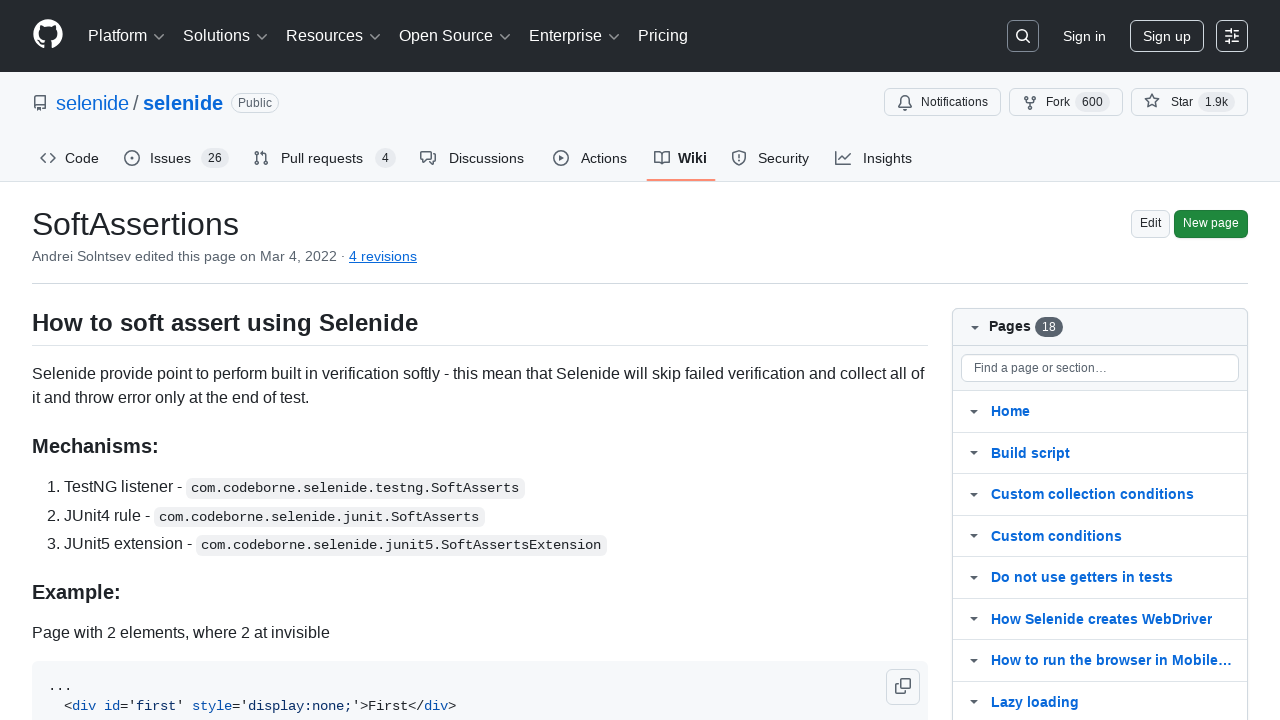

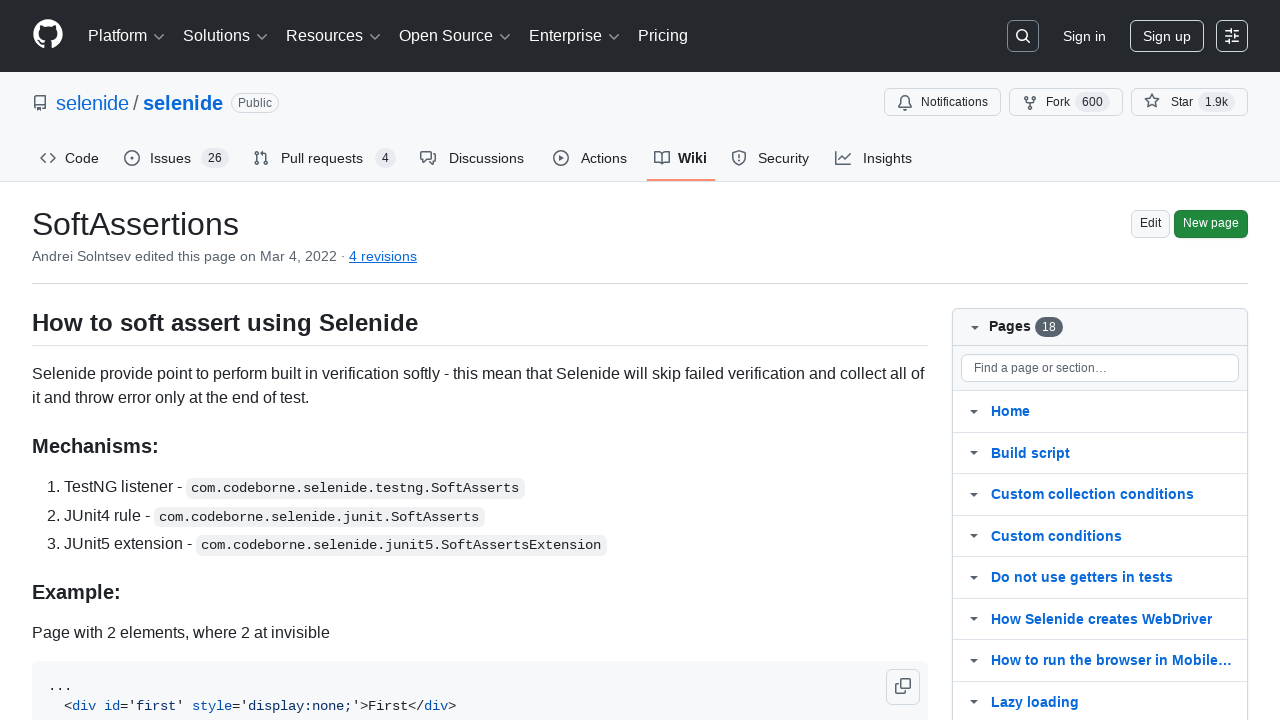